Tests volunteer registration form validation by submitting with all empty fields and verifying that validation error messages appear for each required field.

Starting URL: https://skarb.foxminded.ua/

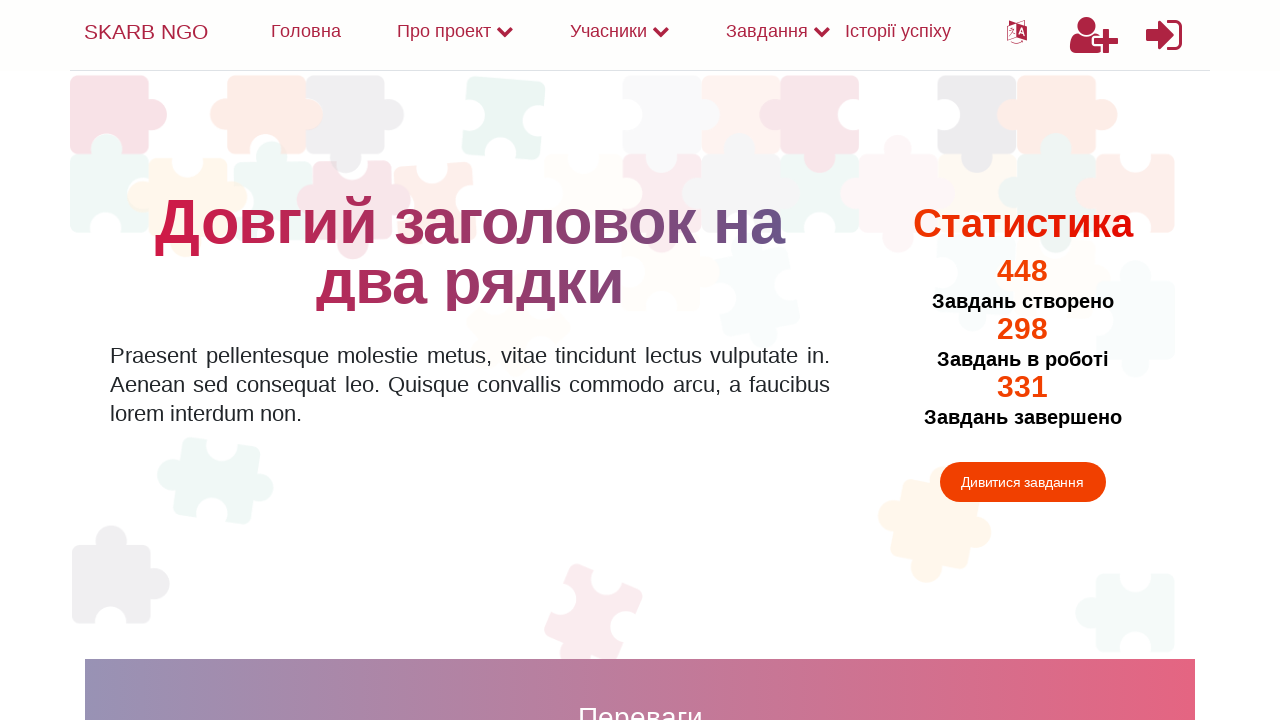

Clicked user plus icon to access volunteer creation at (1094, 35) on .fa-user-plus
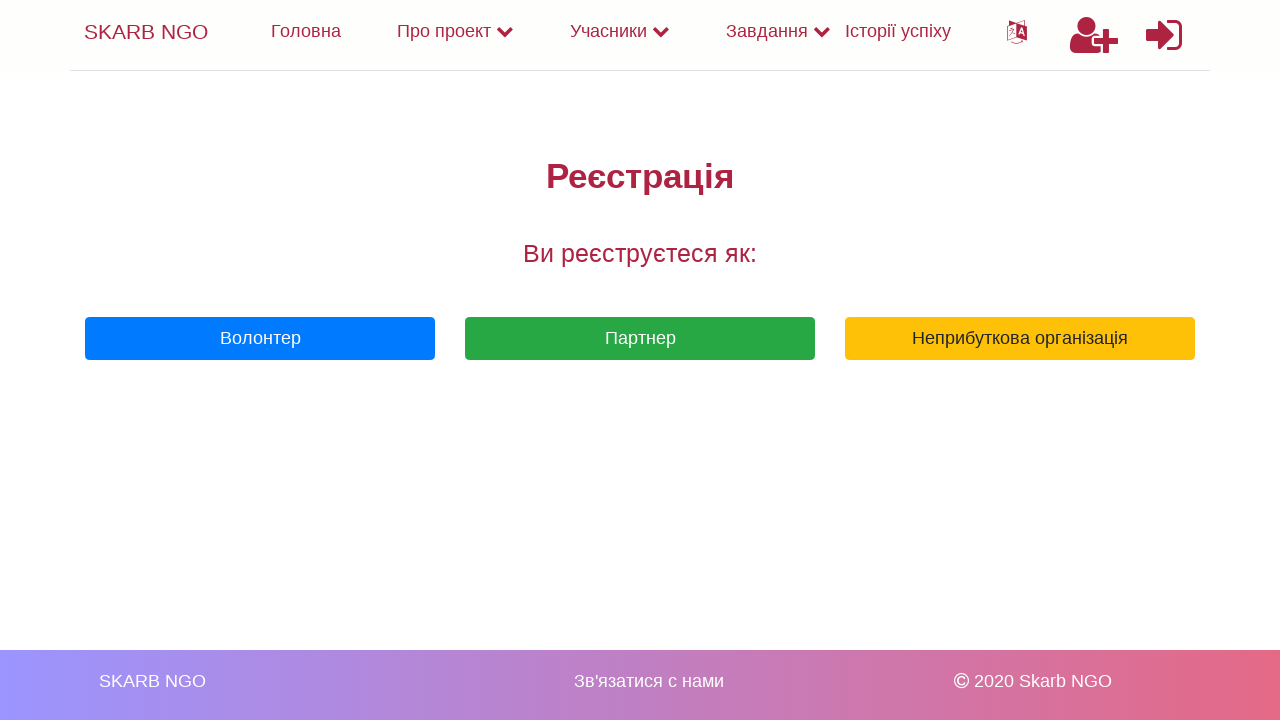

Clicked primary button to open volunteer registration form at (260, 339) on .btn-primary
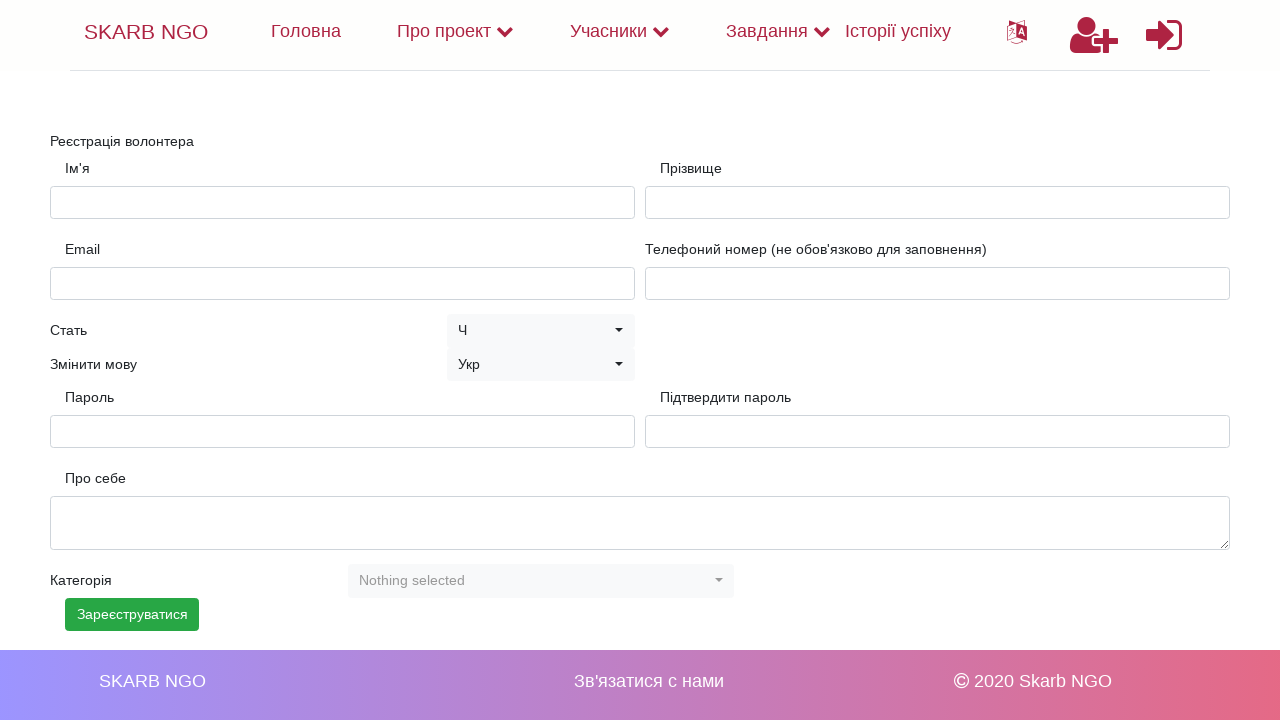

Submitted volunteer registration form with all fields empty at (132, 614) on .btn-success
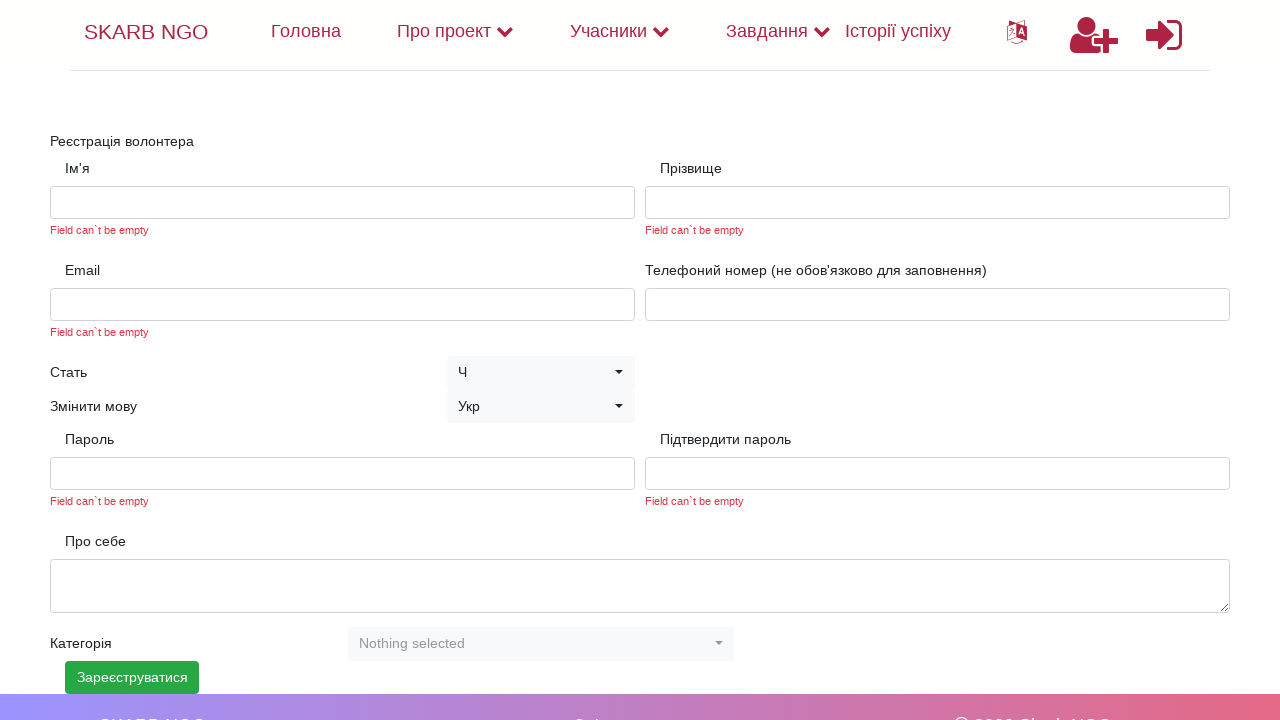

Validation error messages appeared for empty required fields
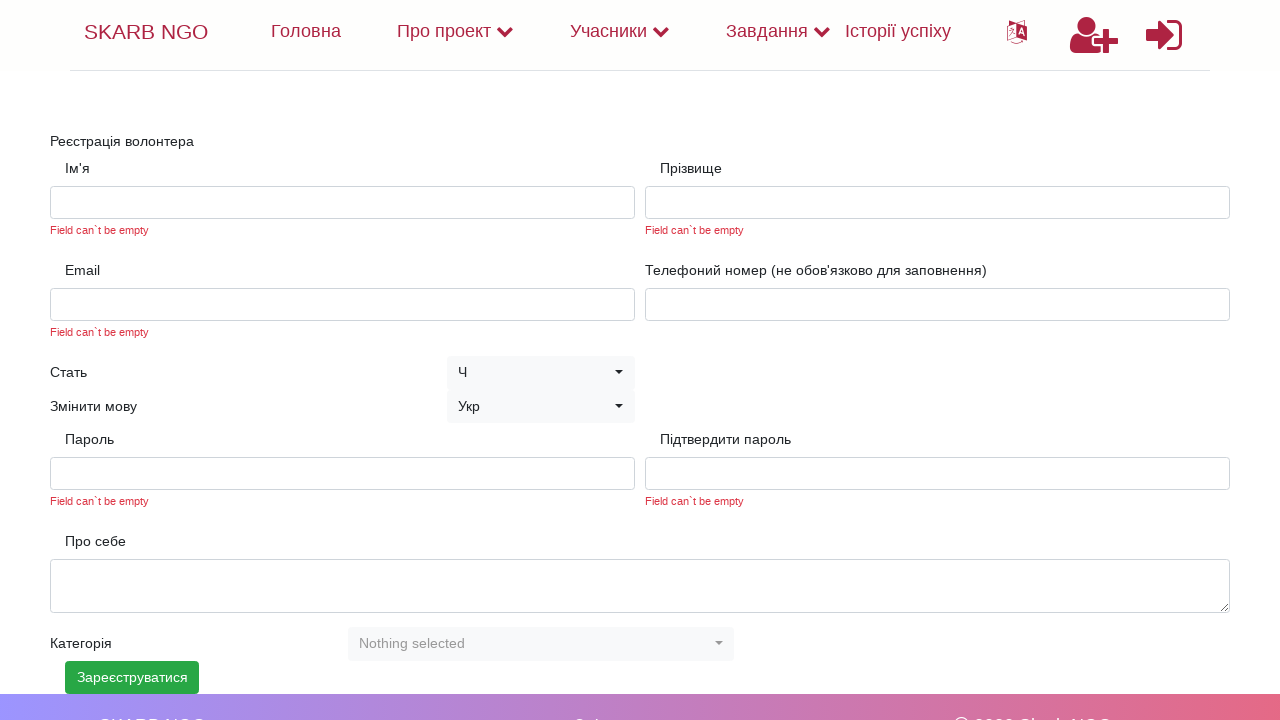

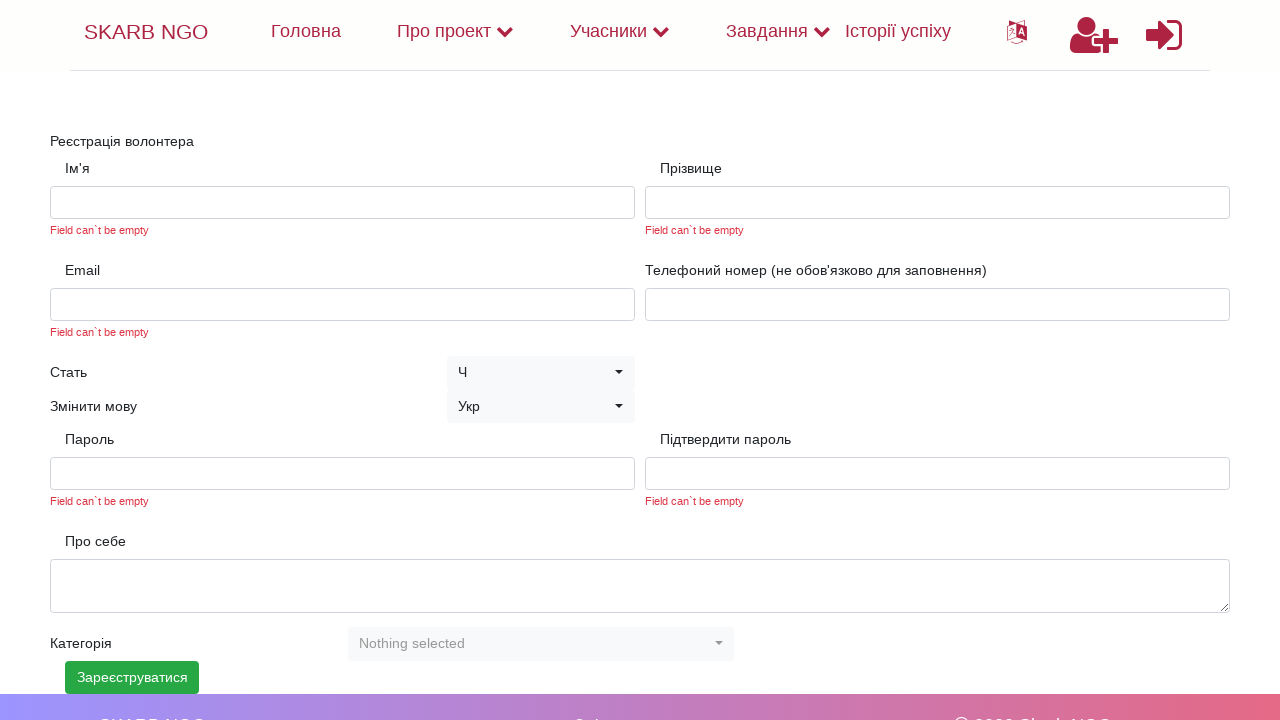